Tests the E-Prime checker application by entering sample text, clicking the check button, and verifying the violation counts, discouraged word counts, and total word count are displayed.

Starting URL: https://www.exploratorytestingacademy.com/app

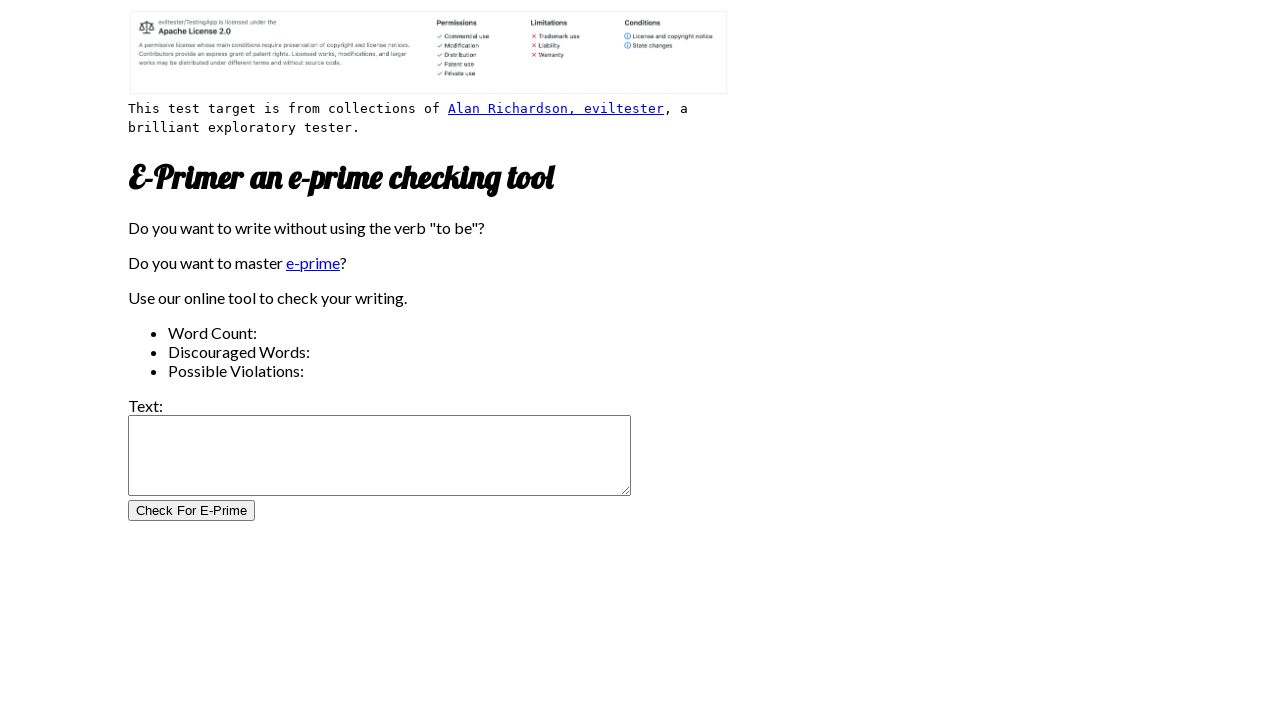

Filled input field with sample text containing E-Prime violations on #inputtext
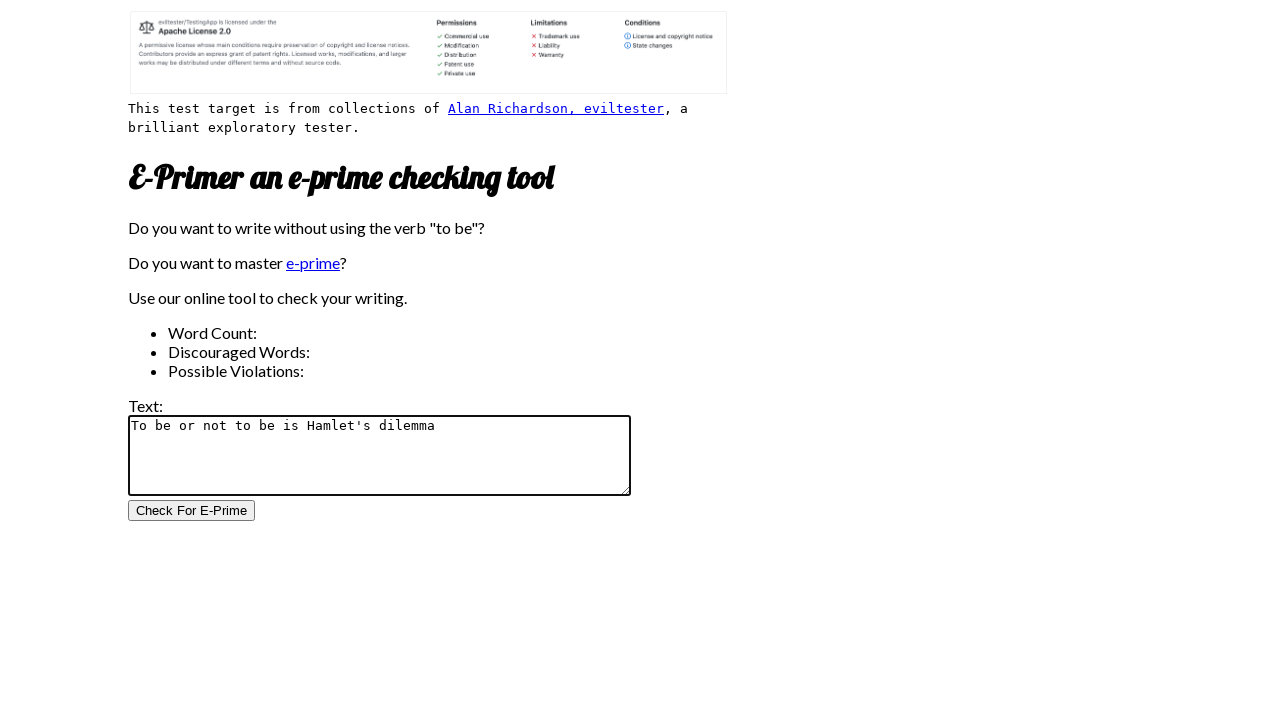

Clicked the Check for E-Prime button at (192, 511) on #CheckForEPrimeButton
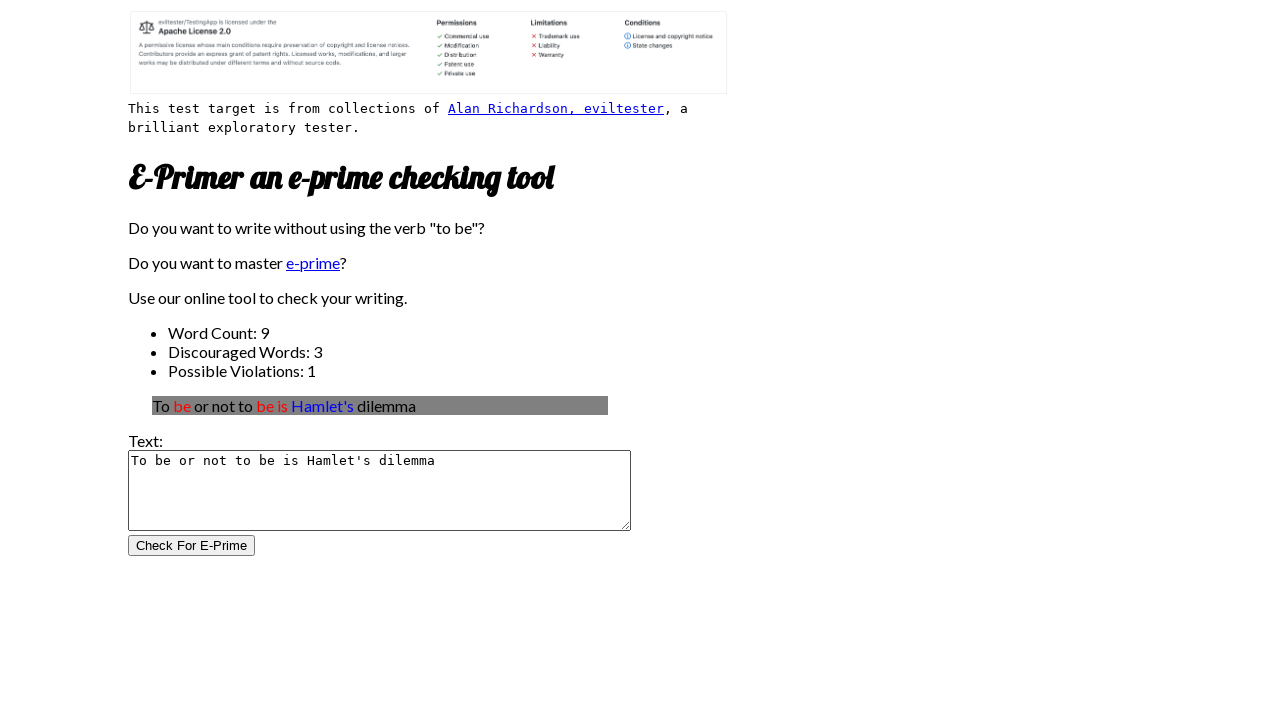

Possible violation count element appeared
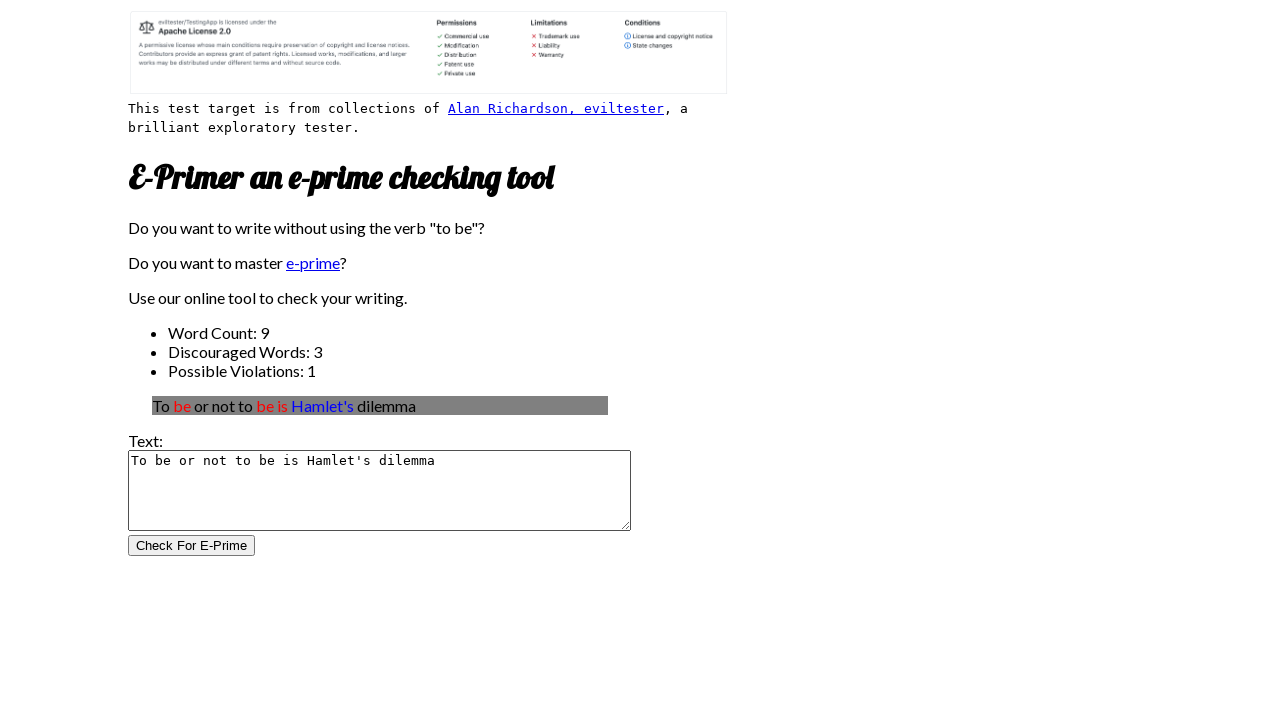

Discouraged word count element appeared
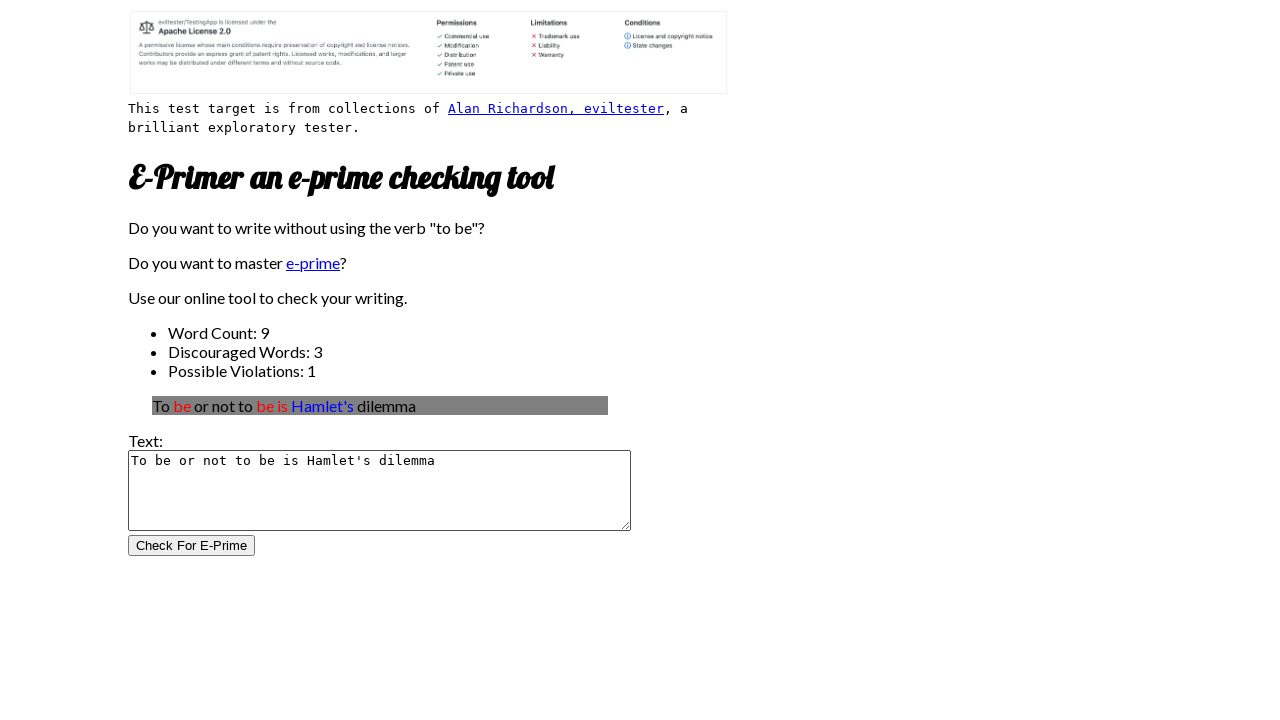

Total word count element appeared
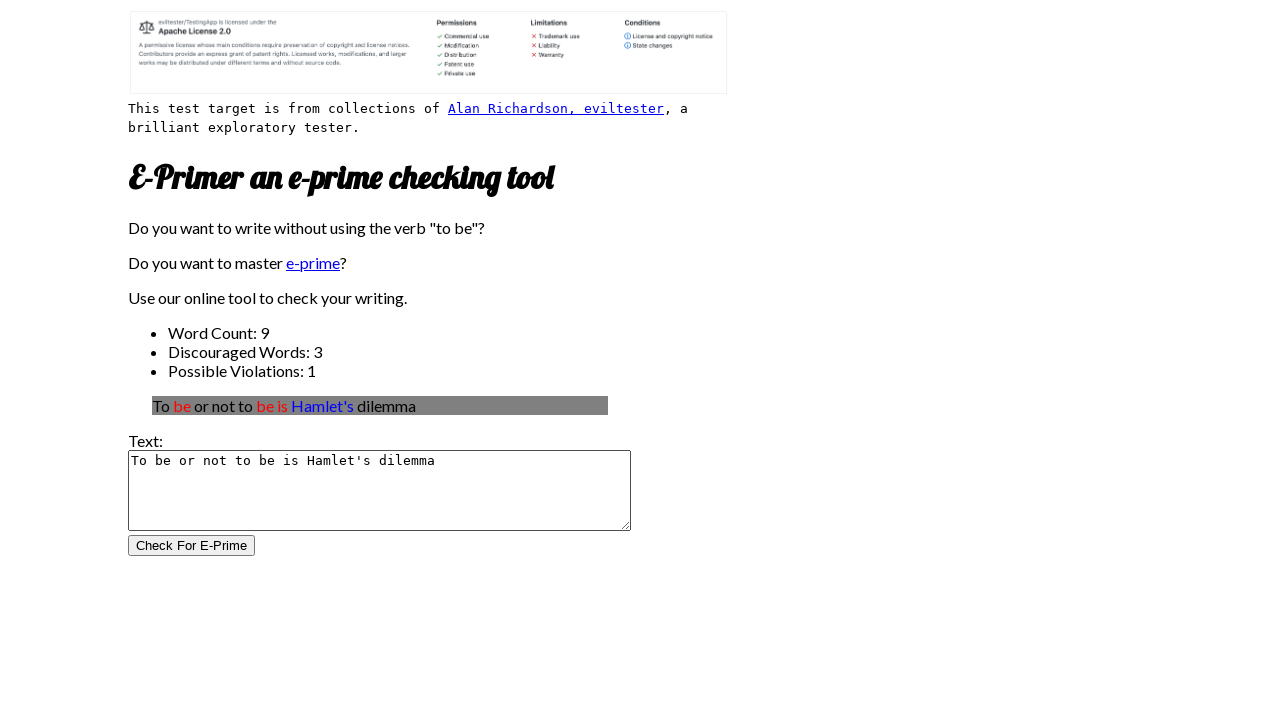

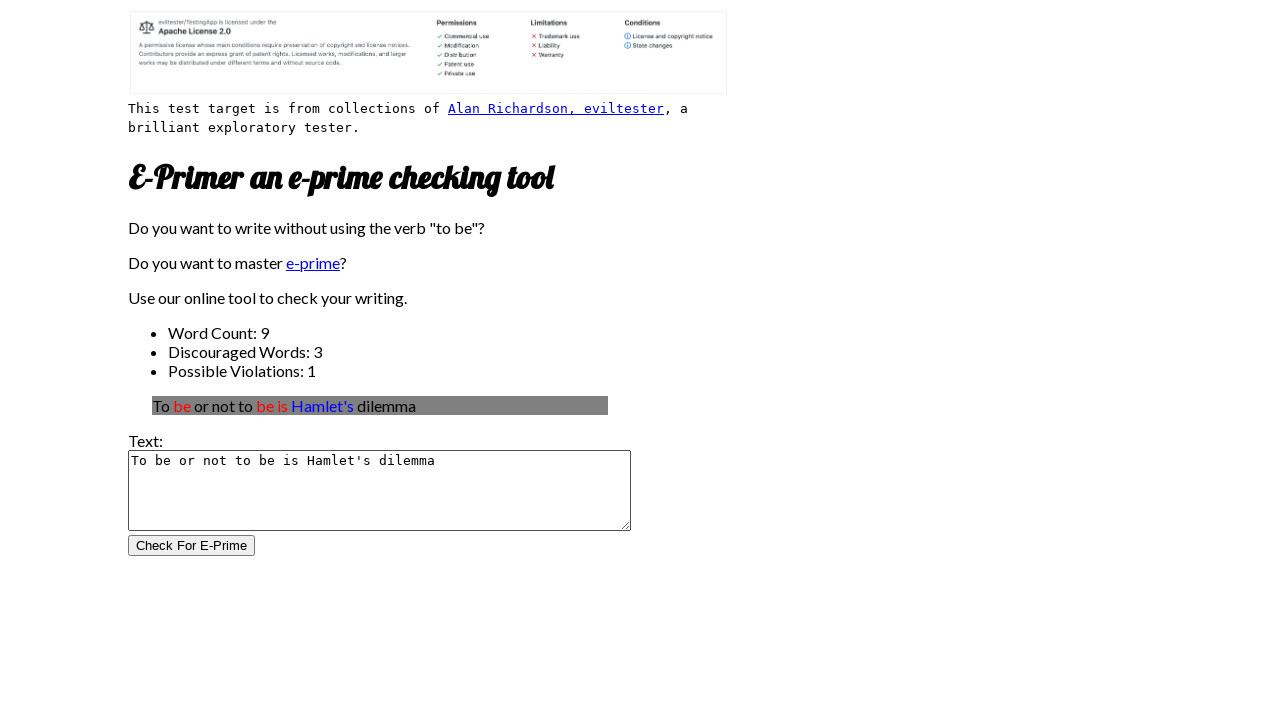